Searches for DTU course evaluations by entering a course number in the search box and clicking the search button to view results.

Starting URL: https://evaluering.dtu.dk/CourseSearch

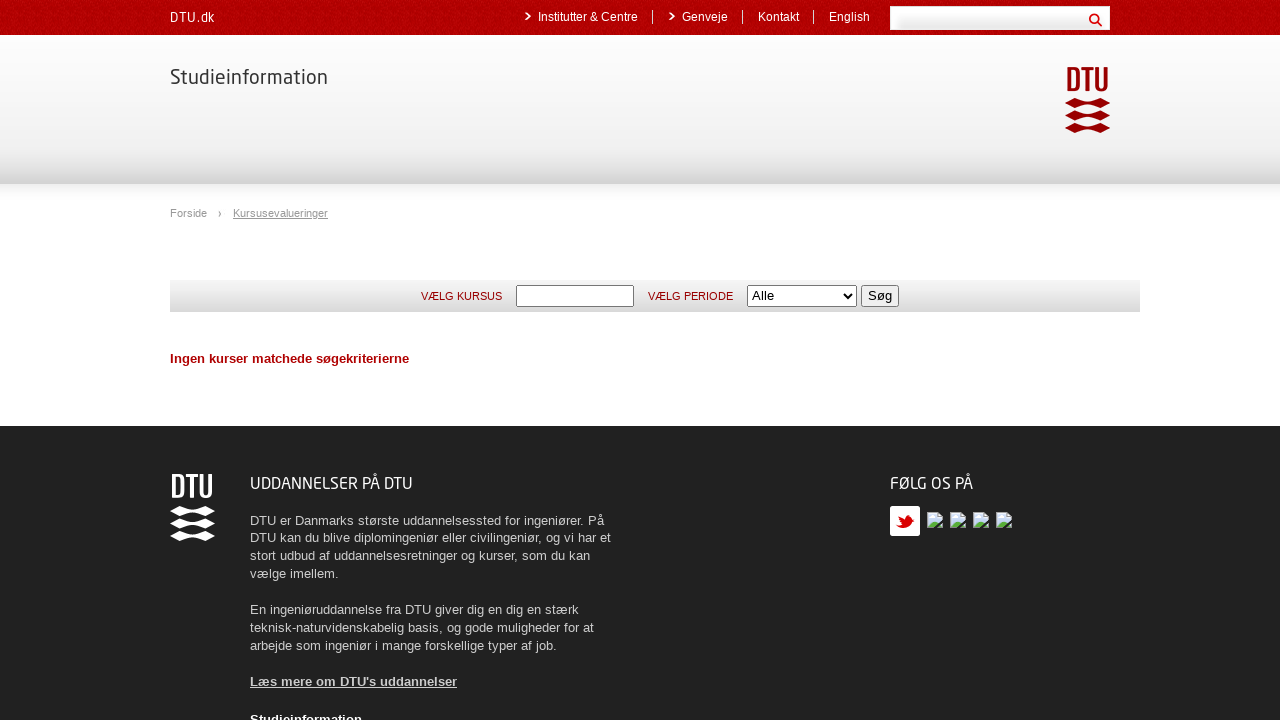

Filled course code search box with '02806' on //*[@id="CourseCodeTextbox"]
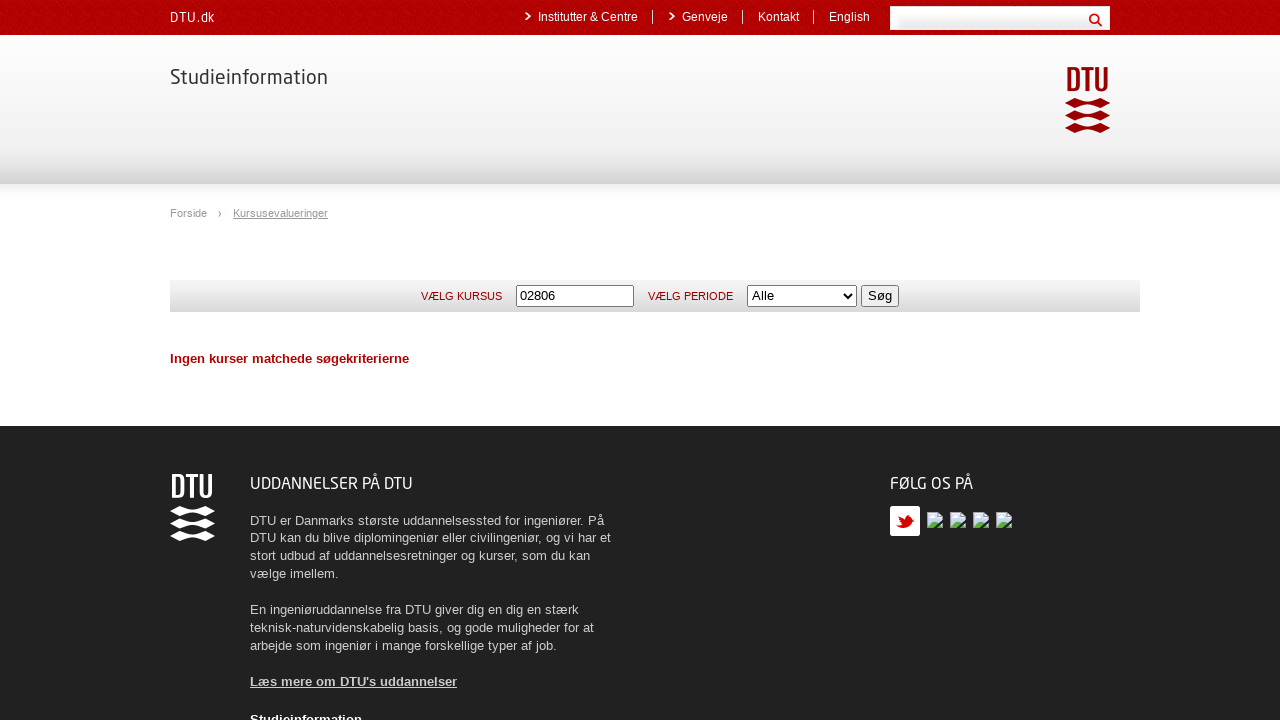

Clicked search button to submit course number at (880, 296) on xpath=//*[@id="SearchButton"]
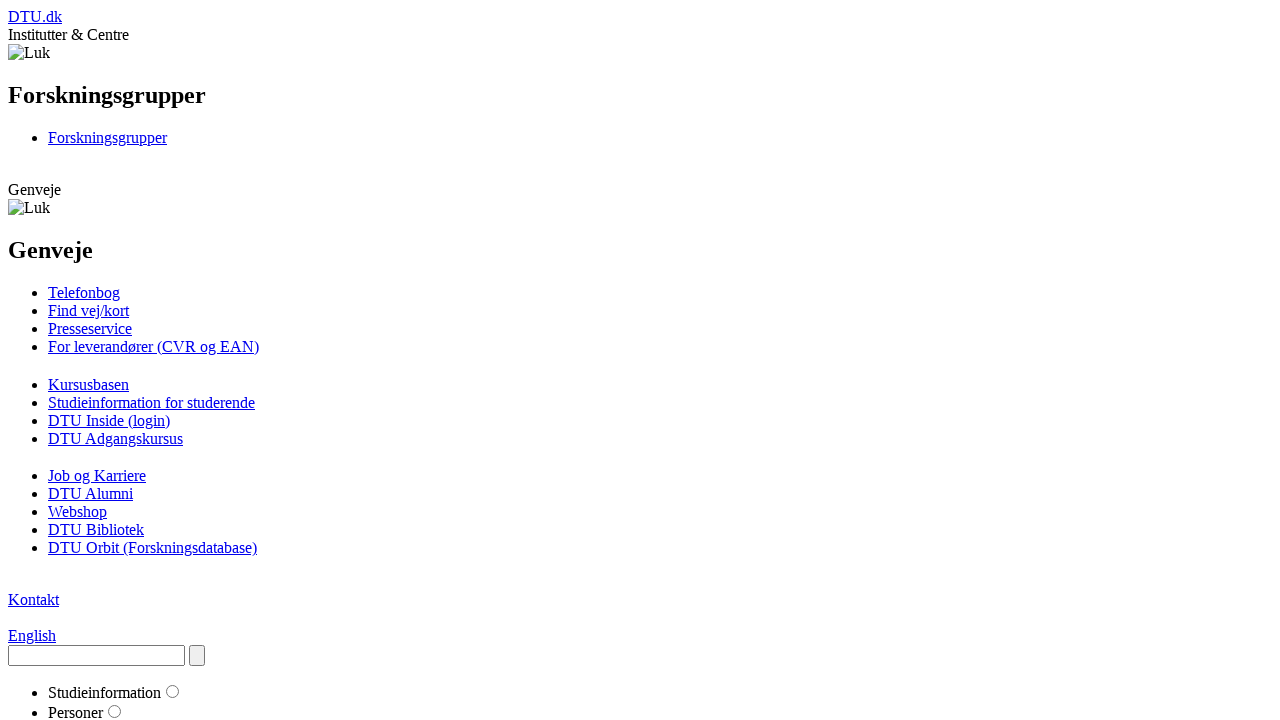

Waited for search results to load
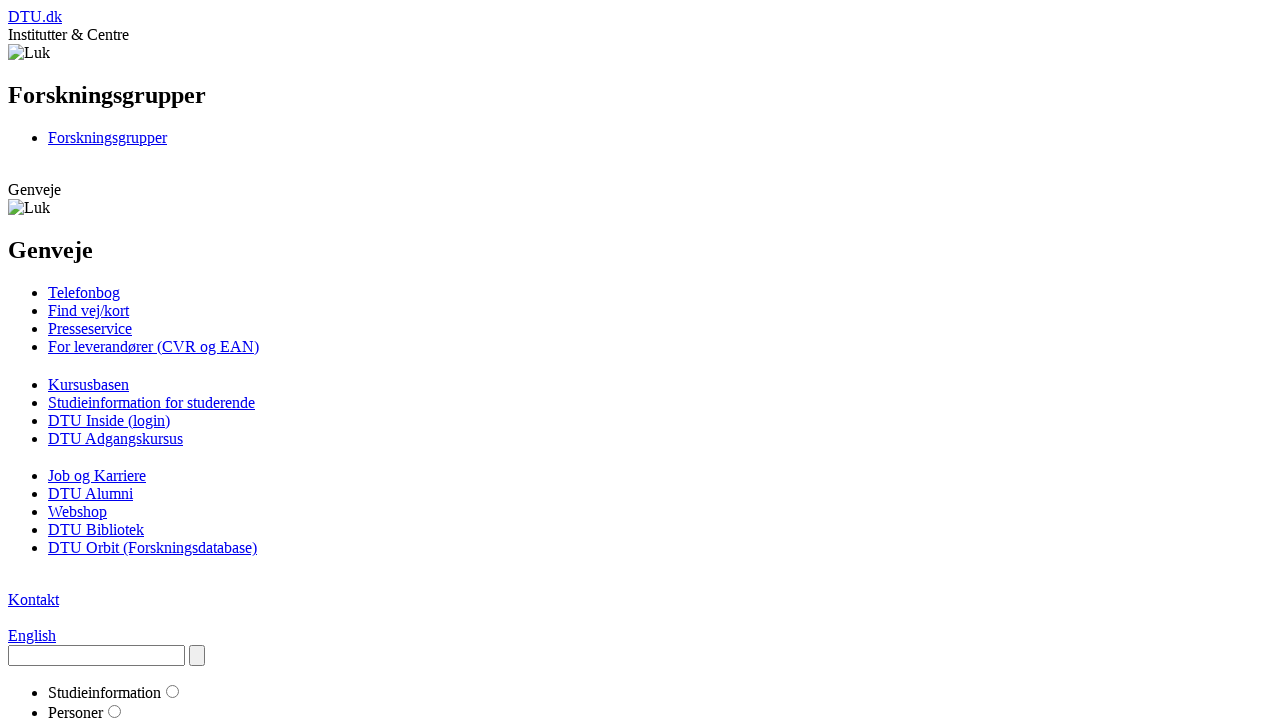

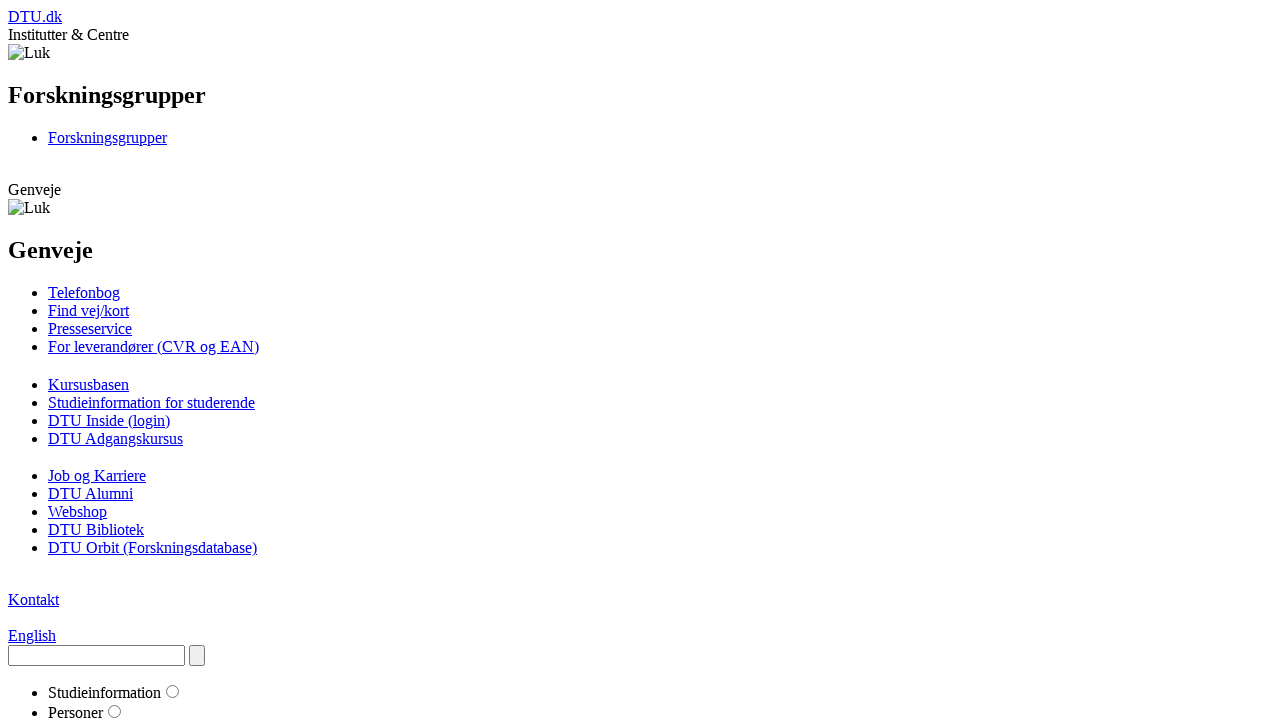